Tests handling of a JavaScript prompt dialog box by clicking a button that triggers a prompt, entering a name, and verifying the result

Starting URL: https://demoqa.com/alerts

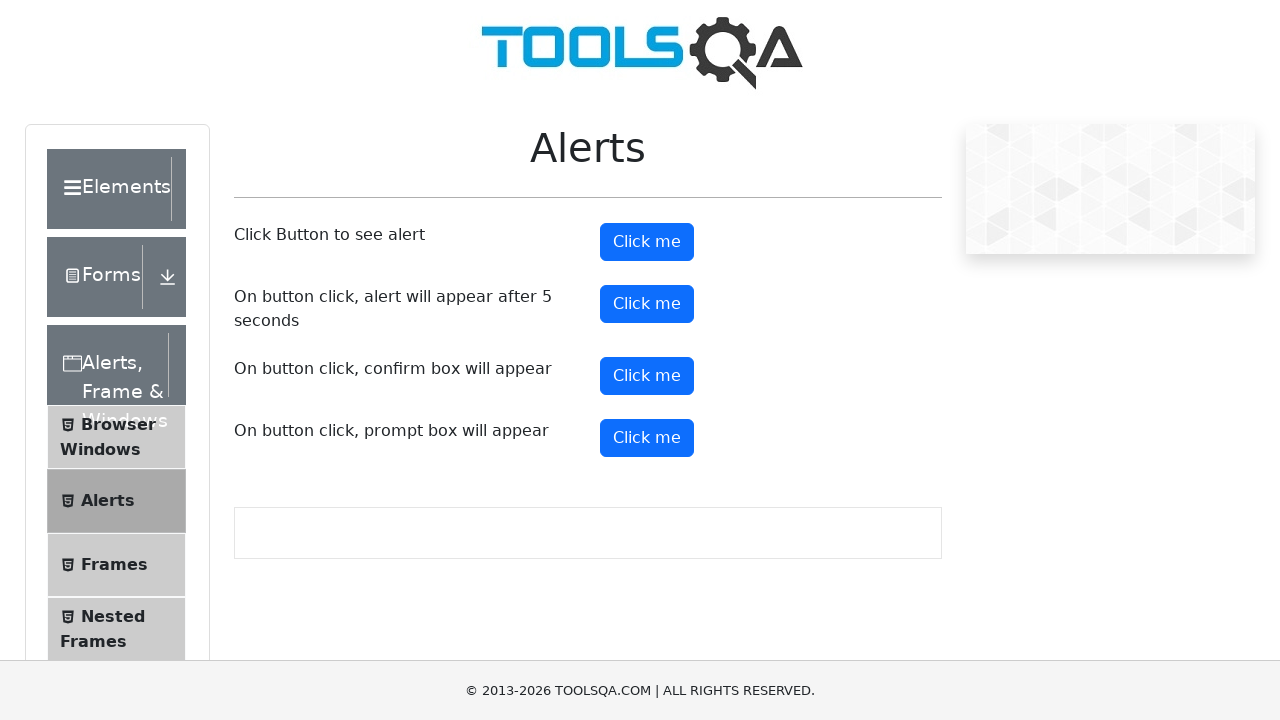

Set up dialog handler for prompt acceptance
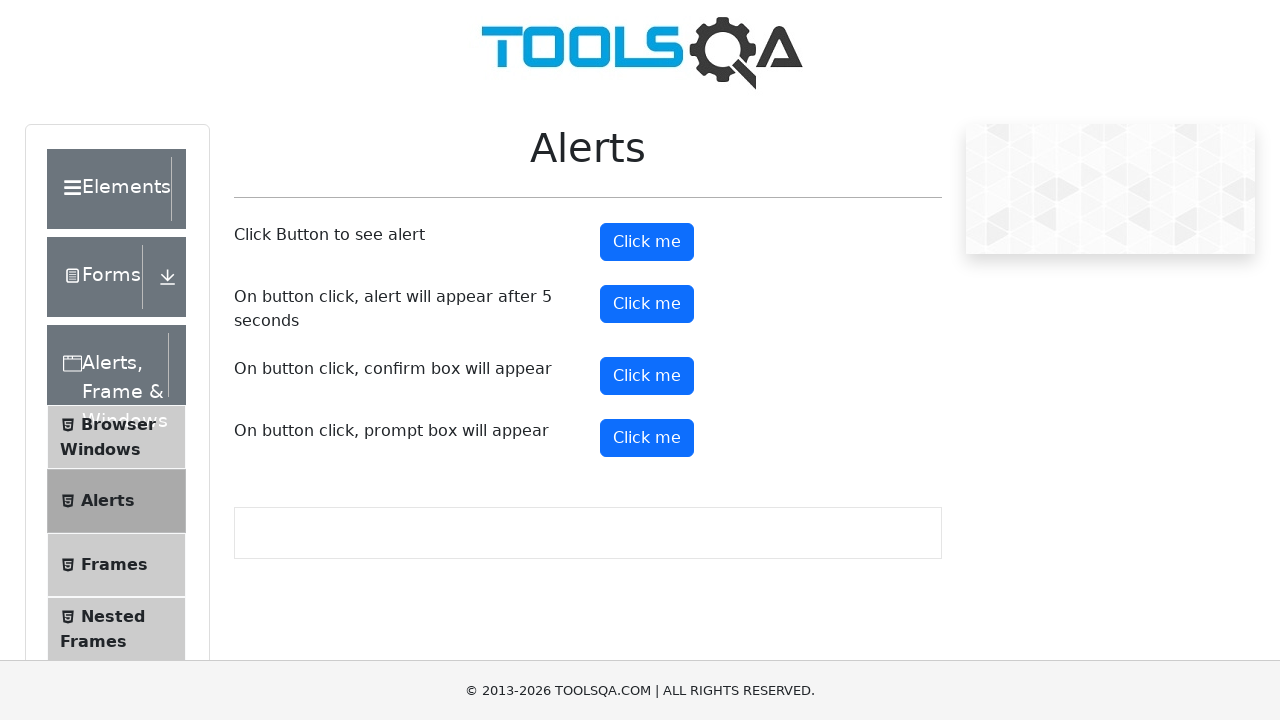

Clicked prompt button to trigger dialog at (647, 438) on #promtButton
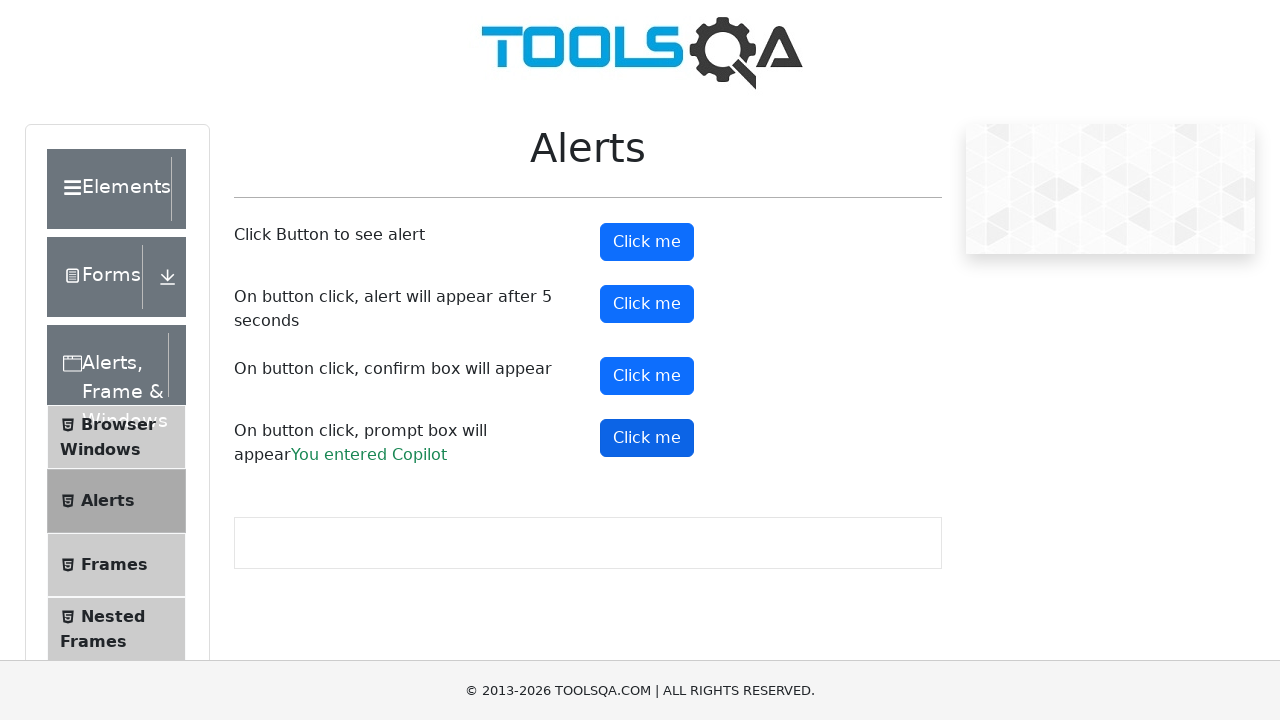

Prompt result element appeared on page
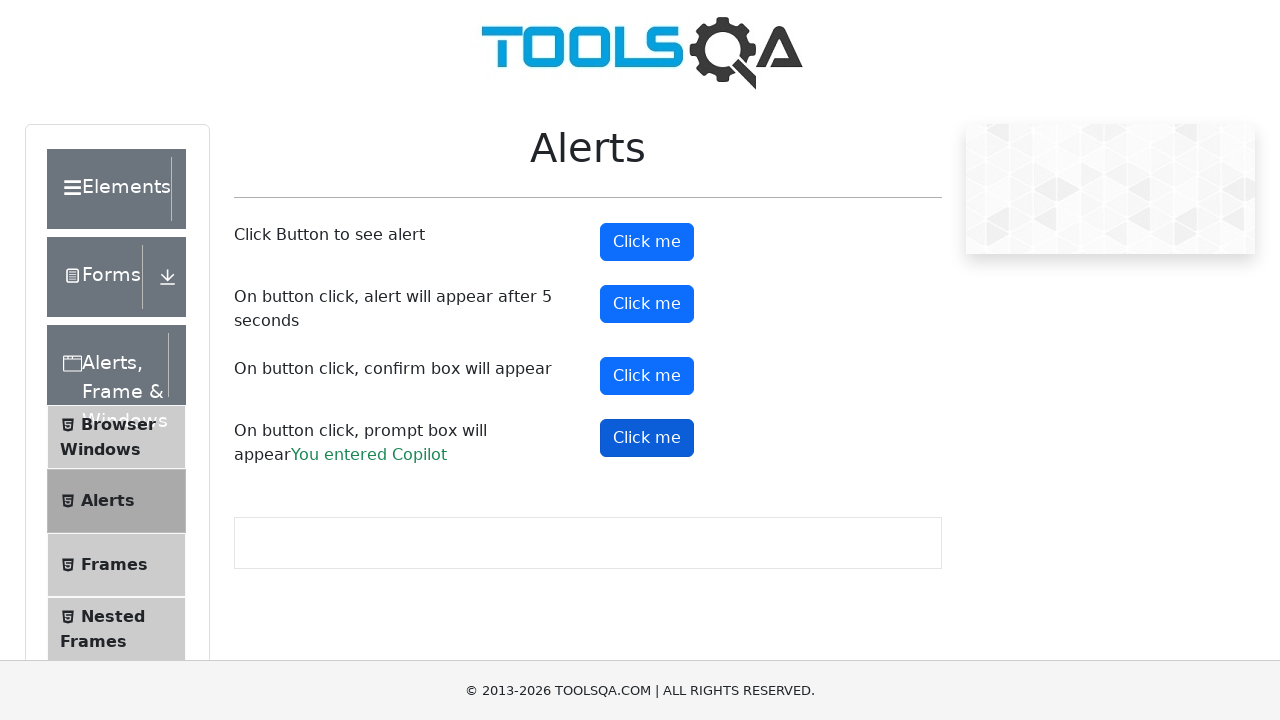

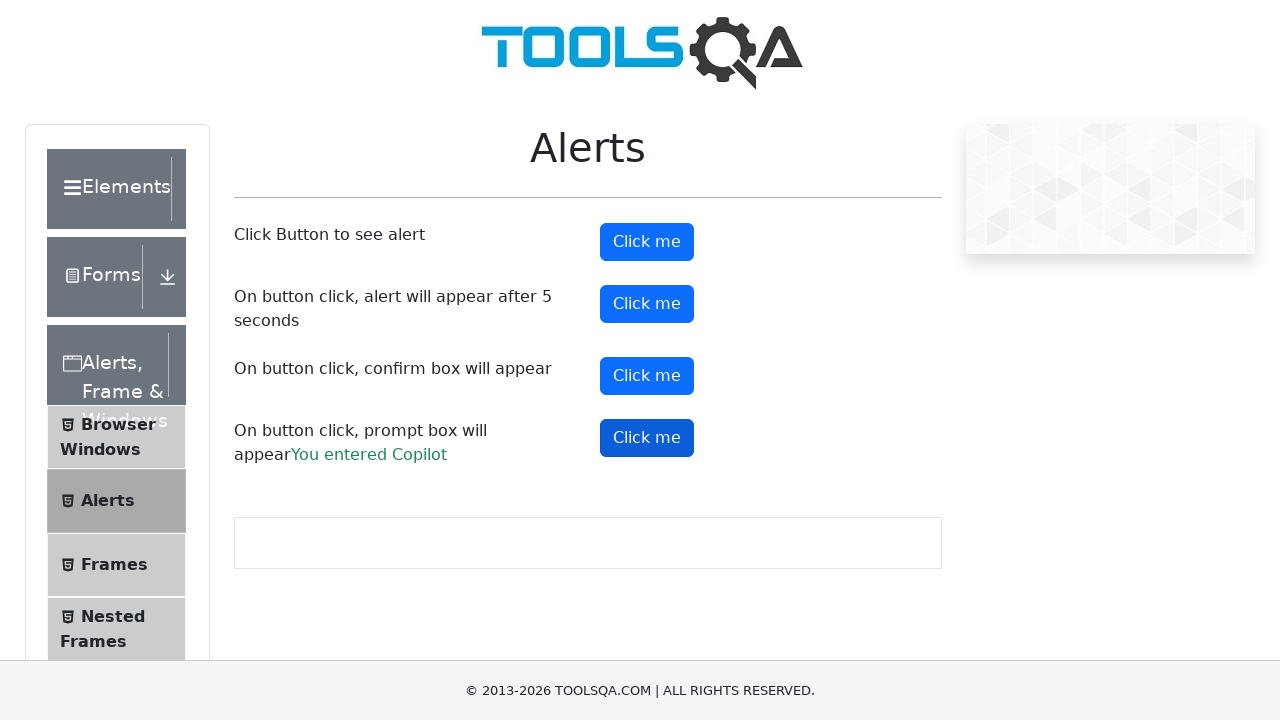